Tests handling of JavaScript prompt dialogs by clicking a button that triggers a prompt, entering text, accepting it, and verifying the entered text appears in the result.

Starting URL: https://practice.cydeo.com/javascript_alerts

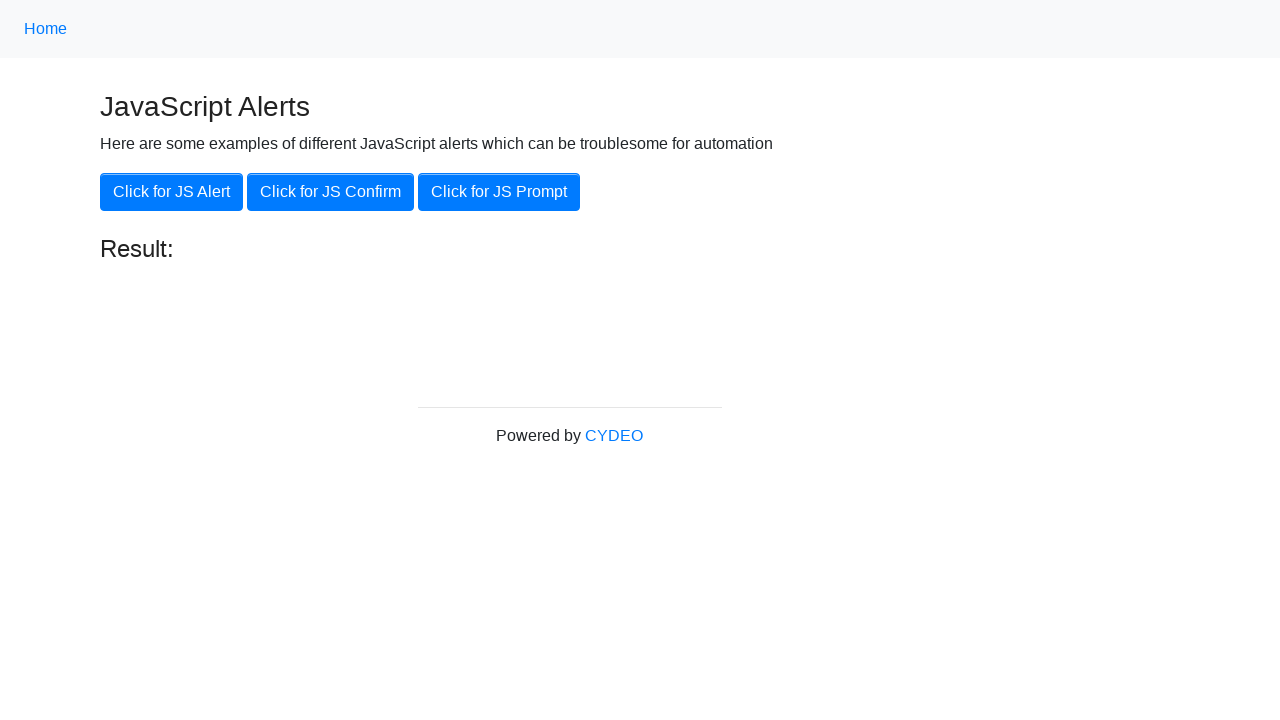

Set up dialog handler for JavaScript prompt
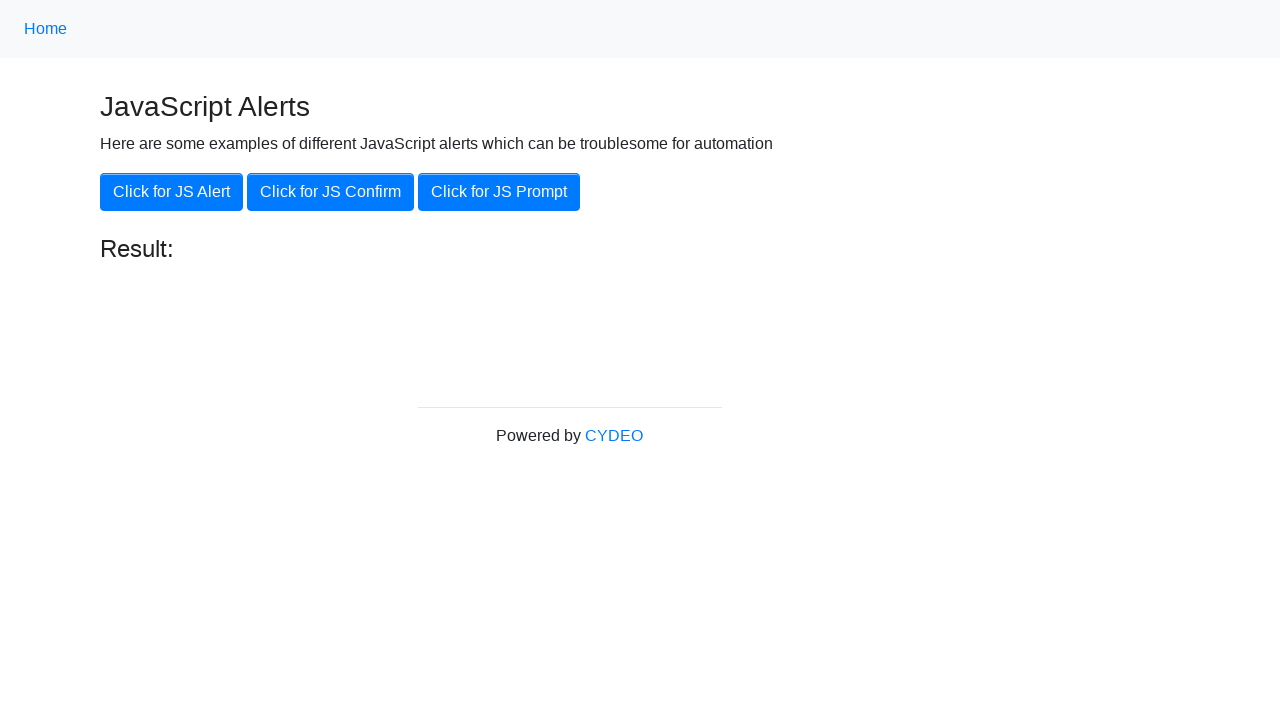

Clicked button to trigger JavaScript prompt dialog at (499, 192) on button[onclick='jsPrompt()']
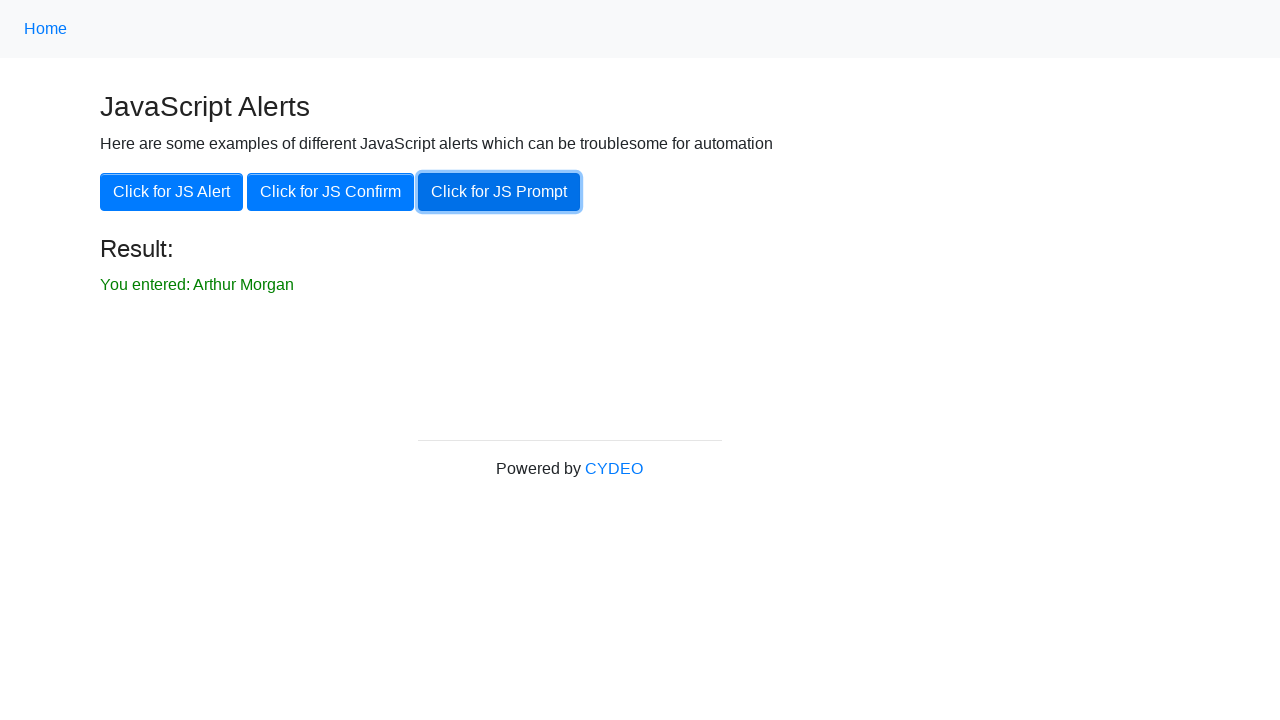

Waited for result element to appear
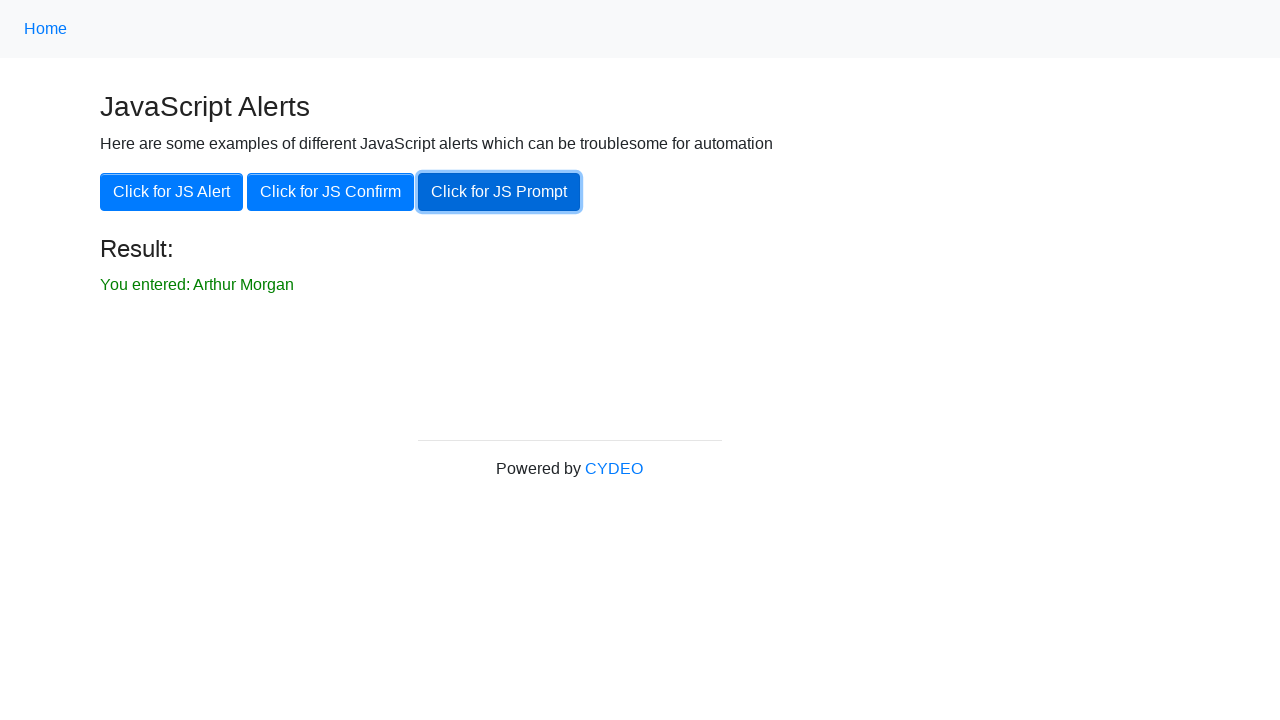

Retrieved result text from page
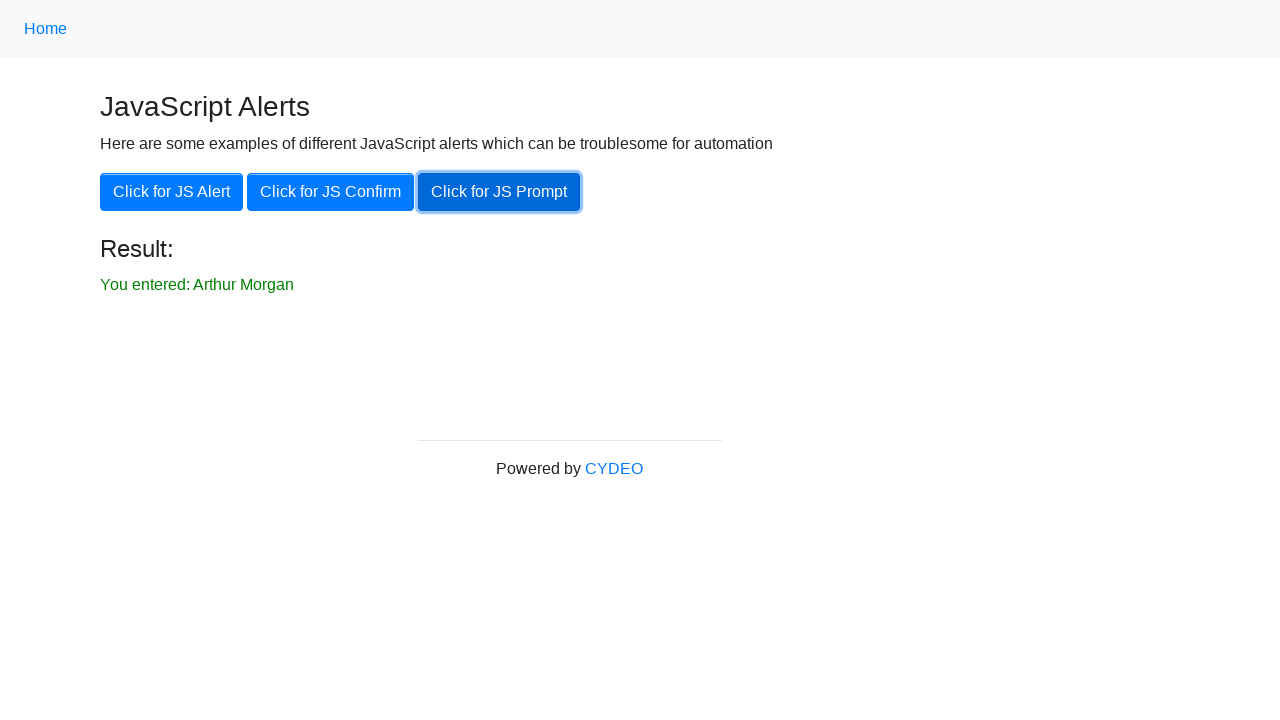

Verified result text matches expected value 'You entered: Arthur Morgan'
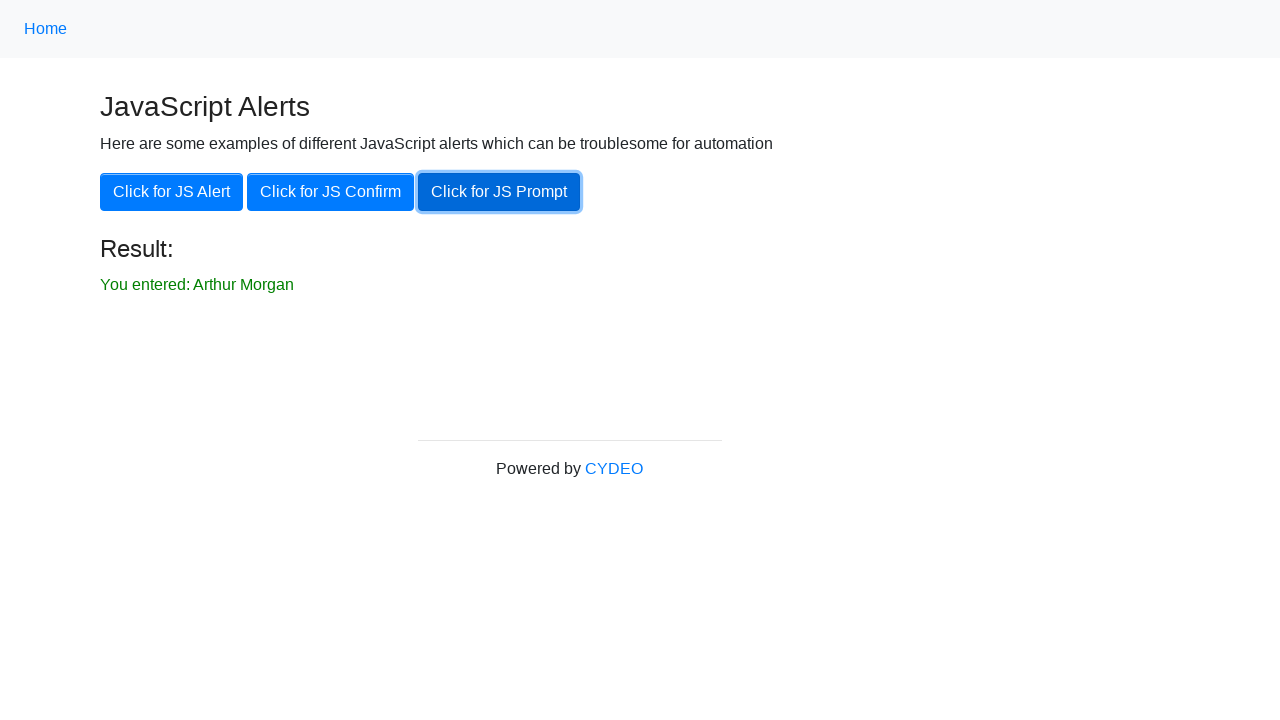

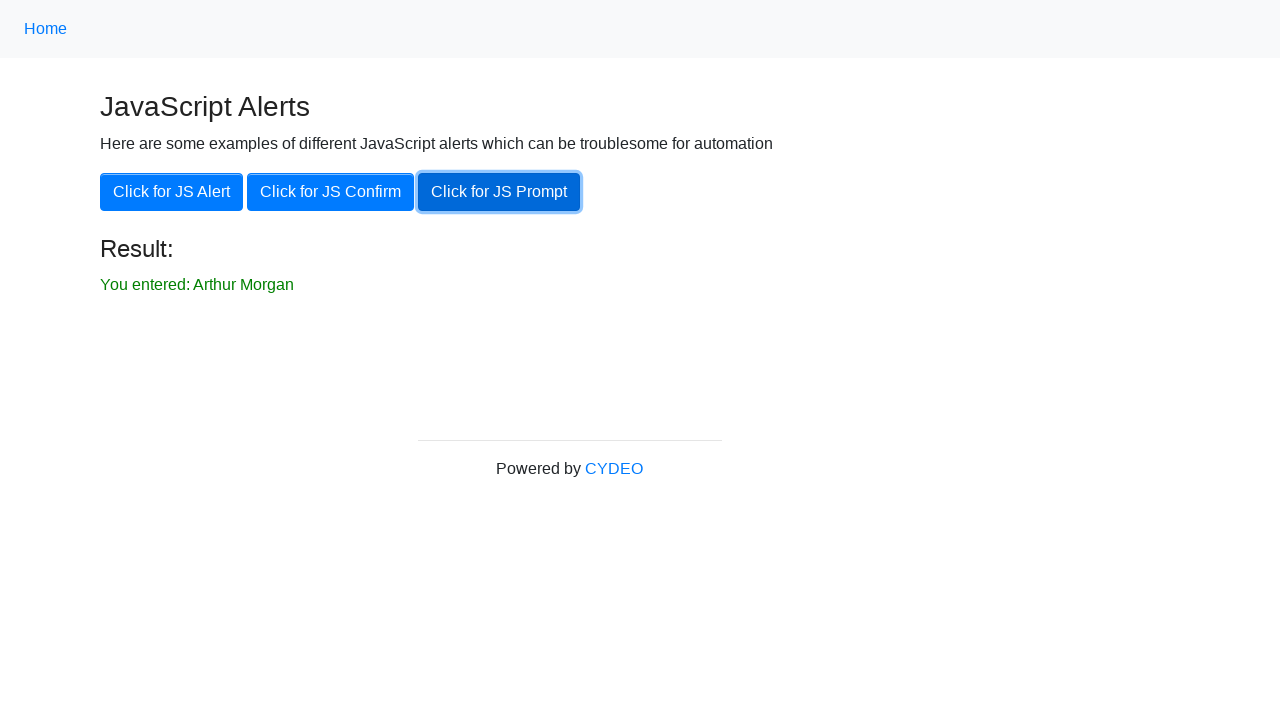